Tests window handling functionality by opening a new window, switching between windows, and verifying titles

Starting URL: http://demo.automationtesting.in/Windows.html

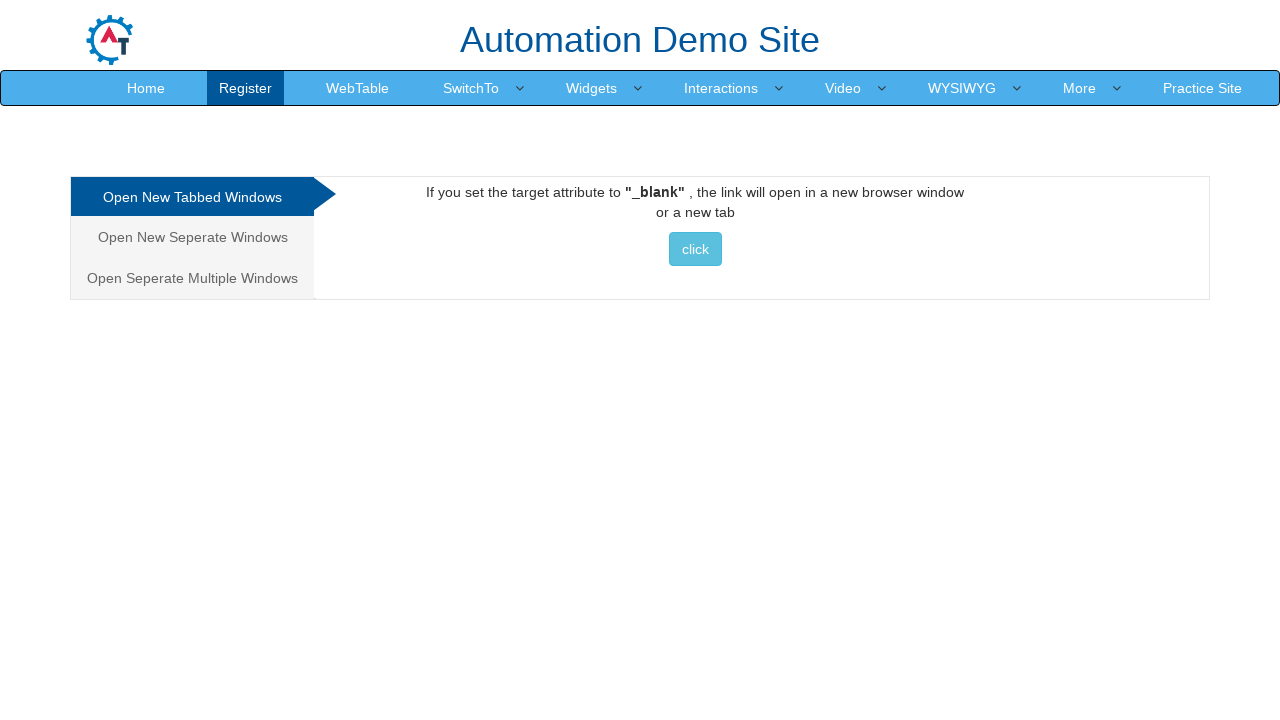

Clicked button to open new window at (695, 249) on xpath=//html/body/div[1]/div/div/div/div[2]/div[1]/a/button
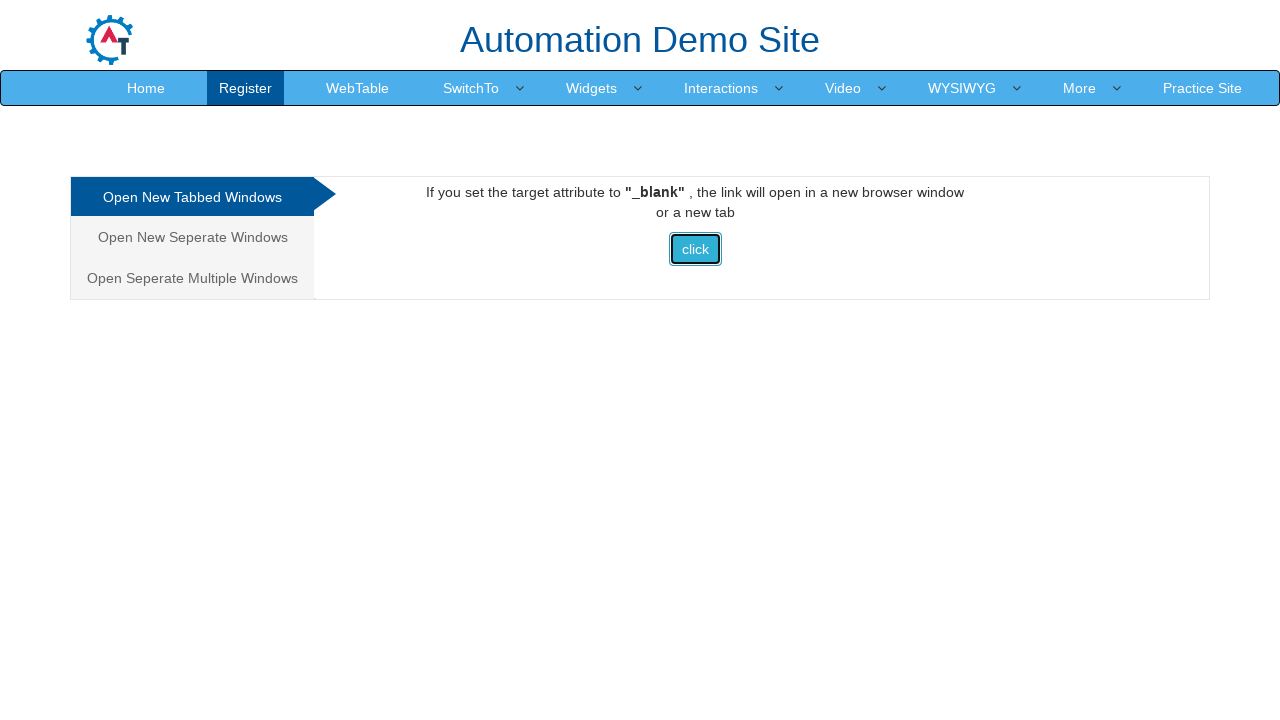

New window loaded
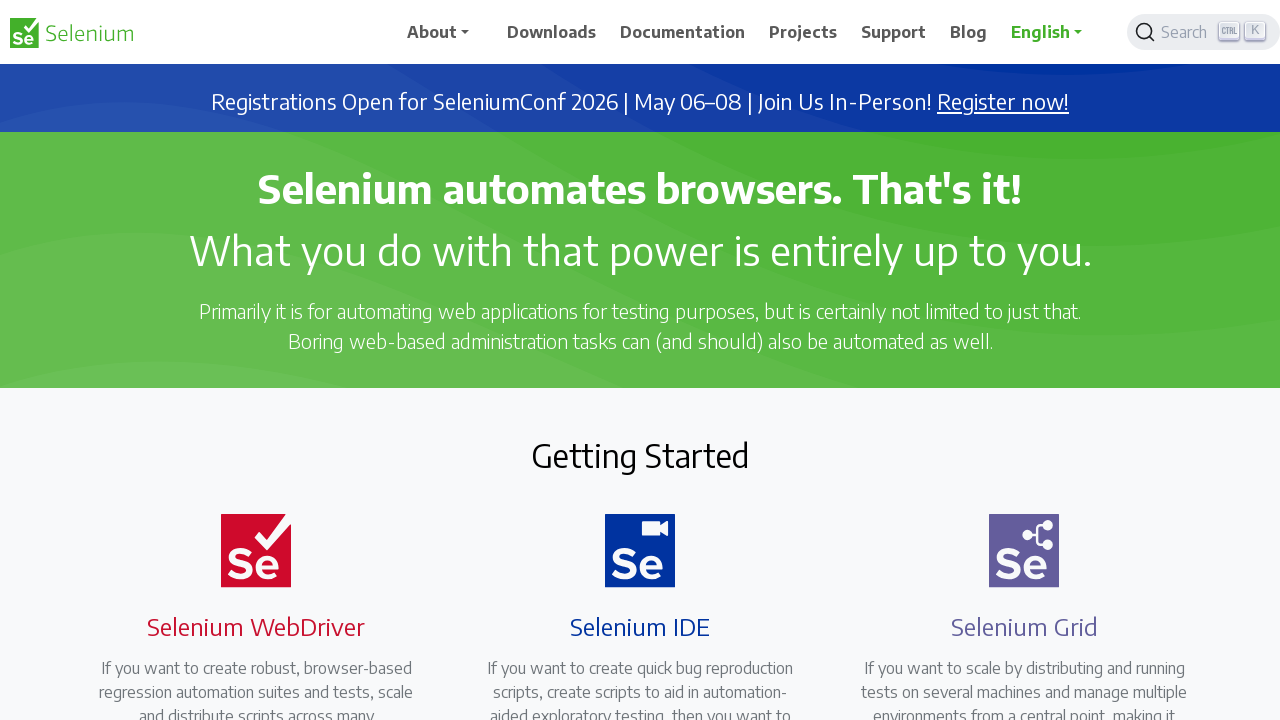

Captured child window title: Selenium
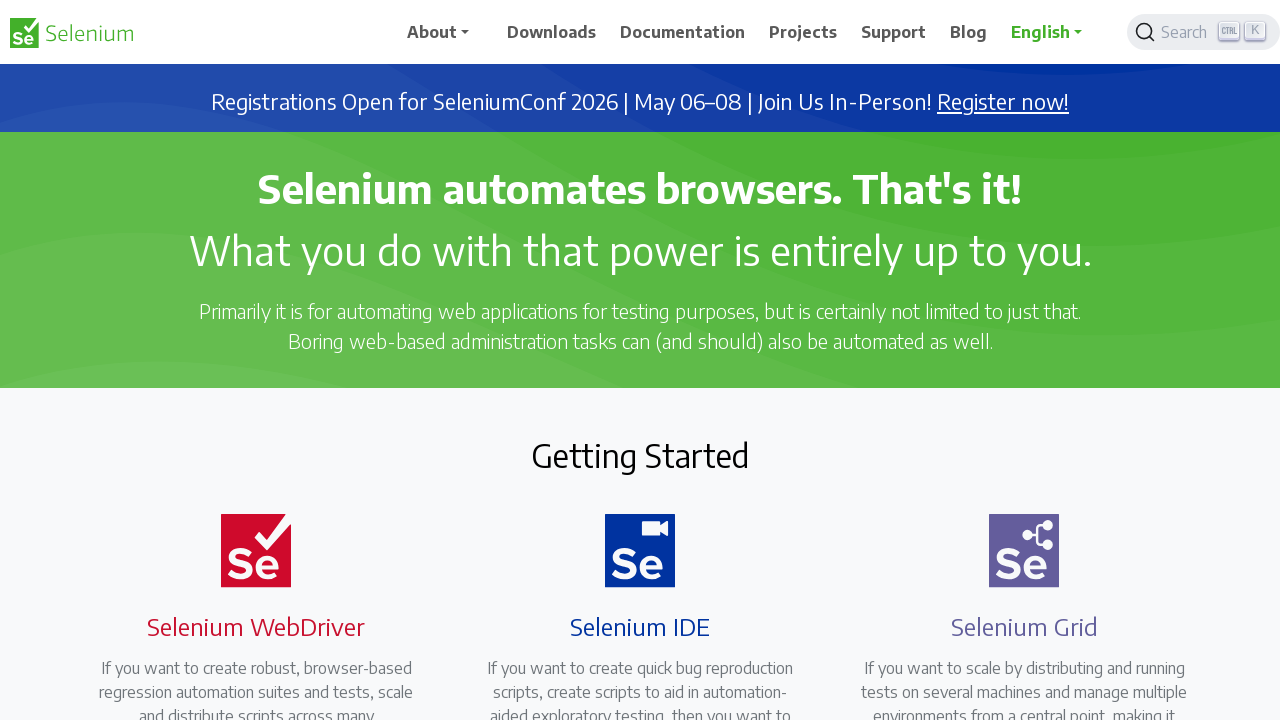

Captured main window title: Frames & windows
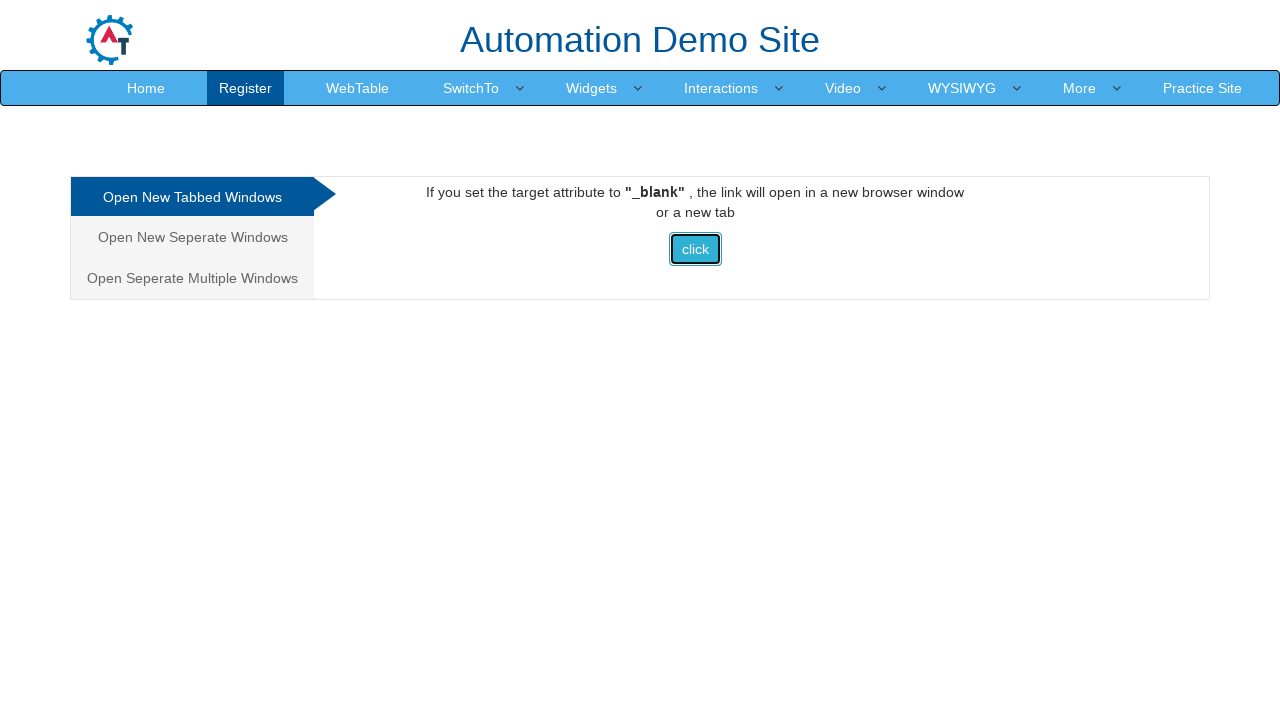

Closed the child window
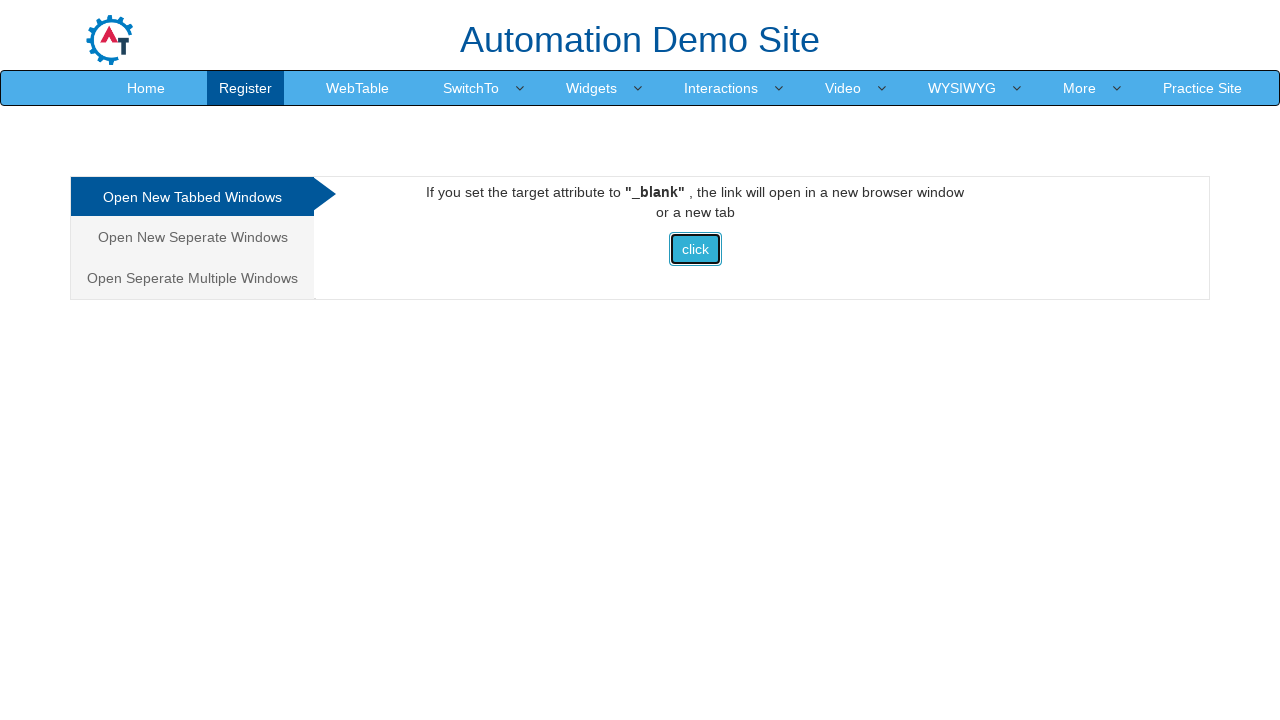

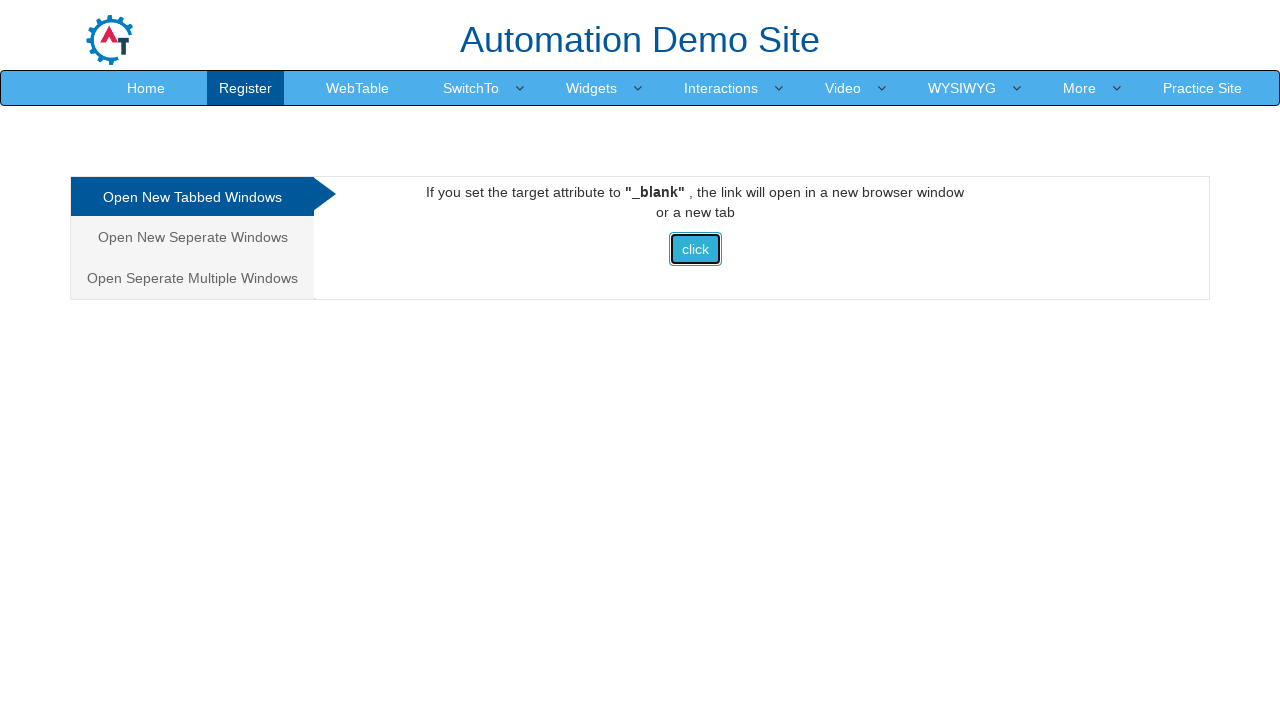